Tests extended search with price filters, selects multiple checkboxes, then clicks show selected link to display only the selected ads

Starting URL: http://ss.com

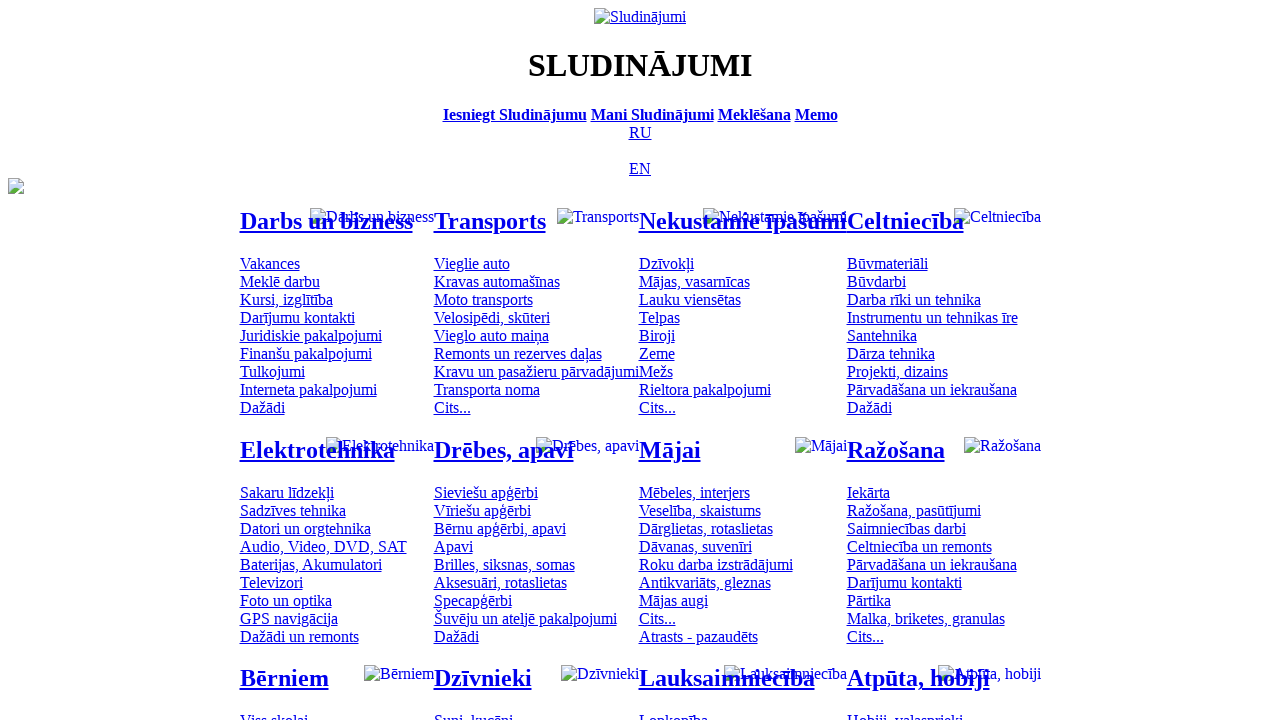

Clicked Russian language option at (640, 132) on [title='По-русски']
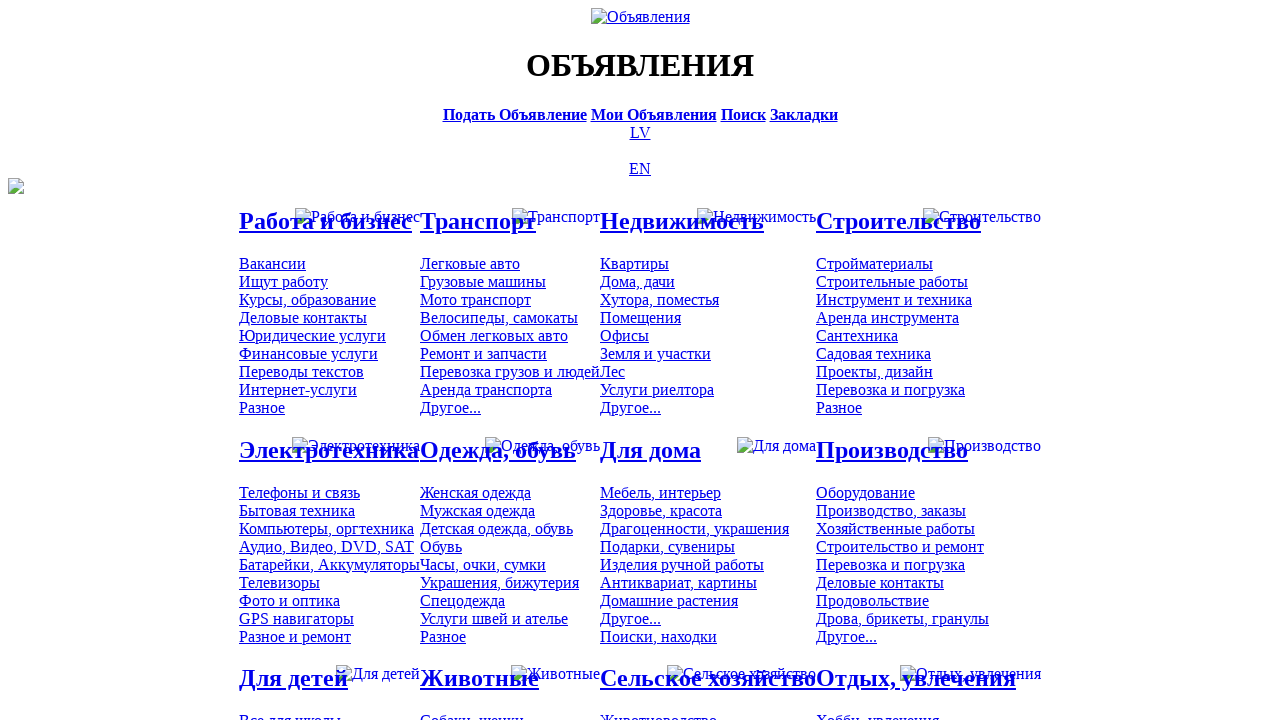

Clicked search bar at (743, 114) on [title='Искать объявления']
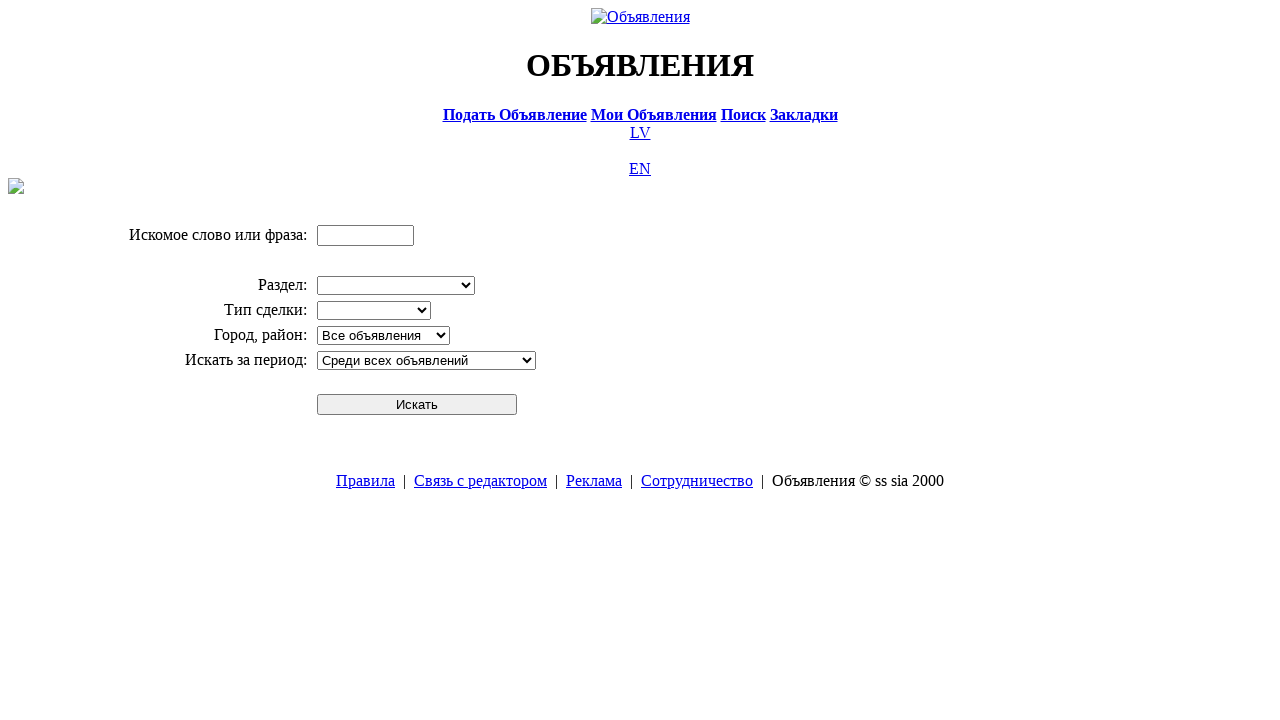

Entered search term 'Компьютер' on input[name='txt']
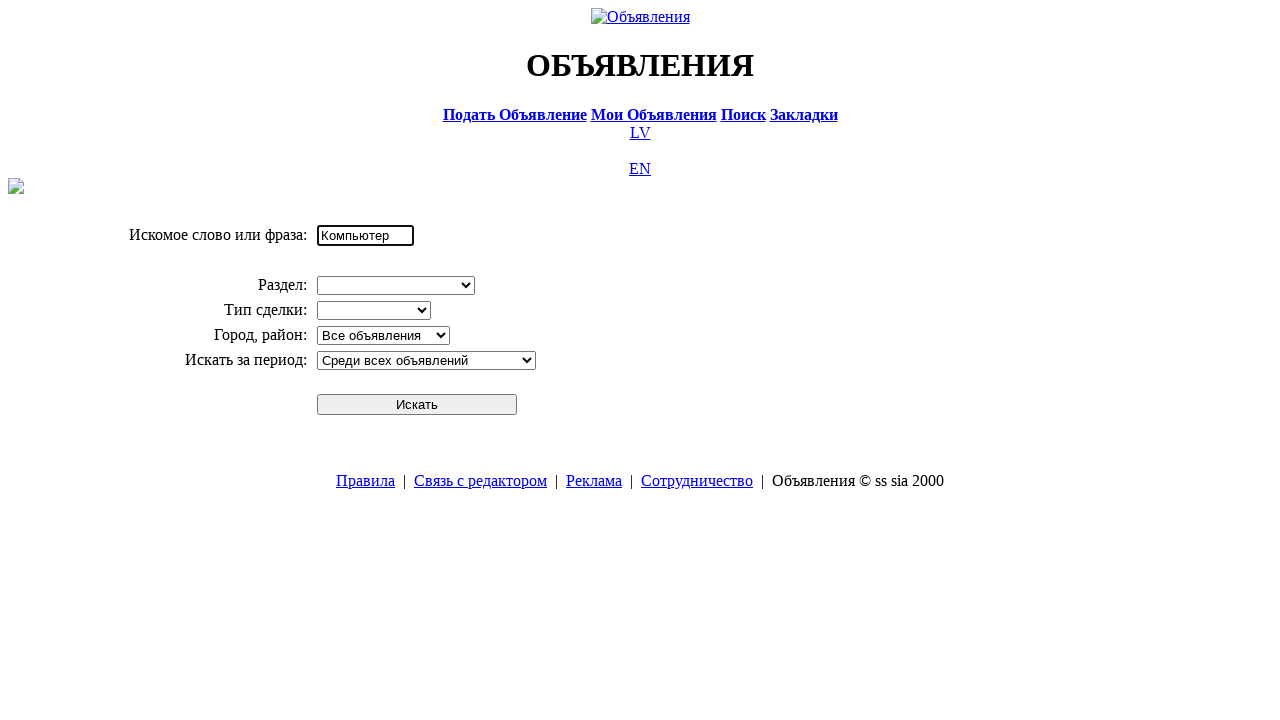

Selected 'Электротехника' division from dropdown on select[name='cid_0']
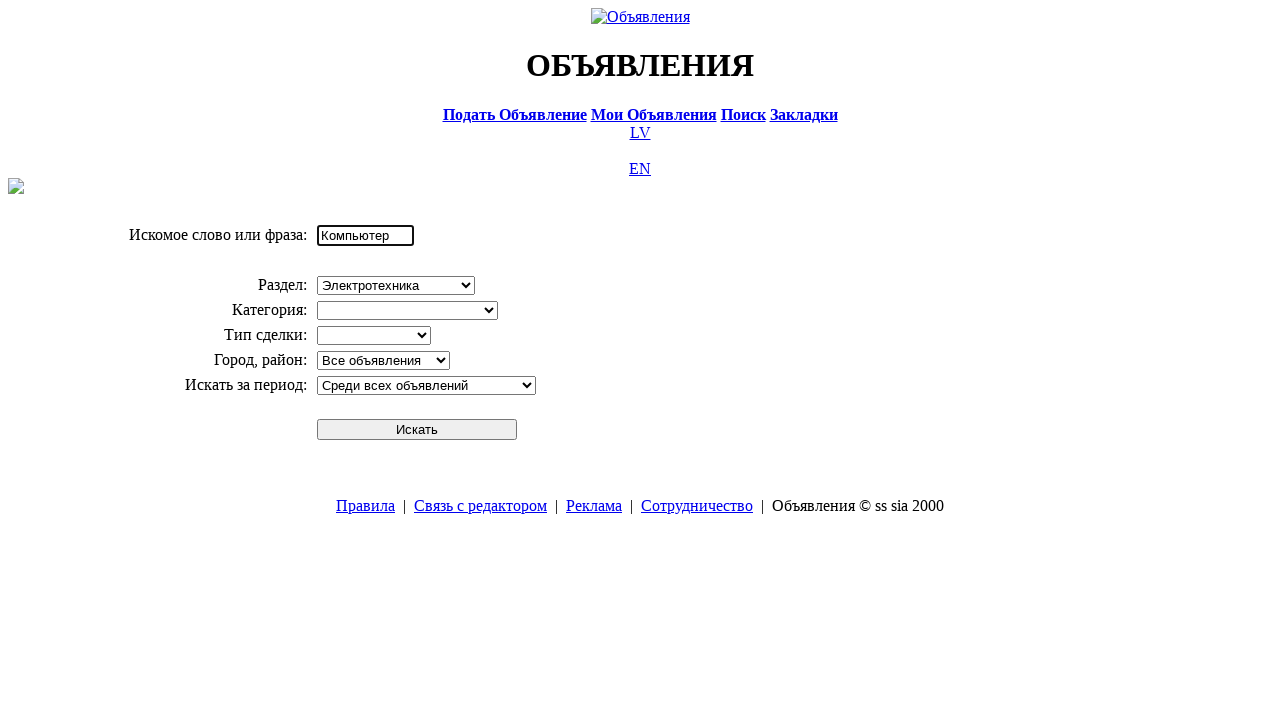

Selected 'Компьютеры, оргтехника' category from dropdown on select[name='cid_1']
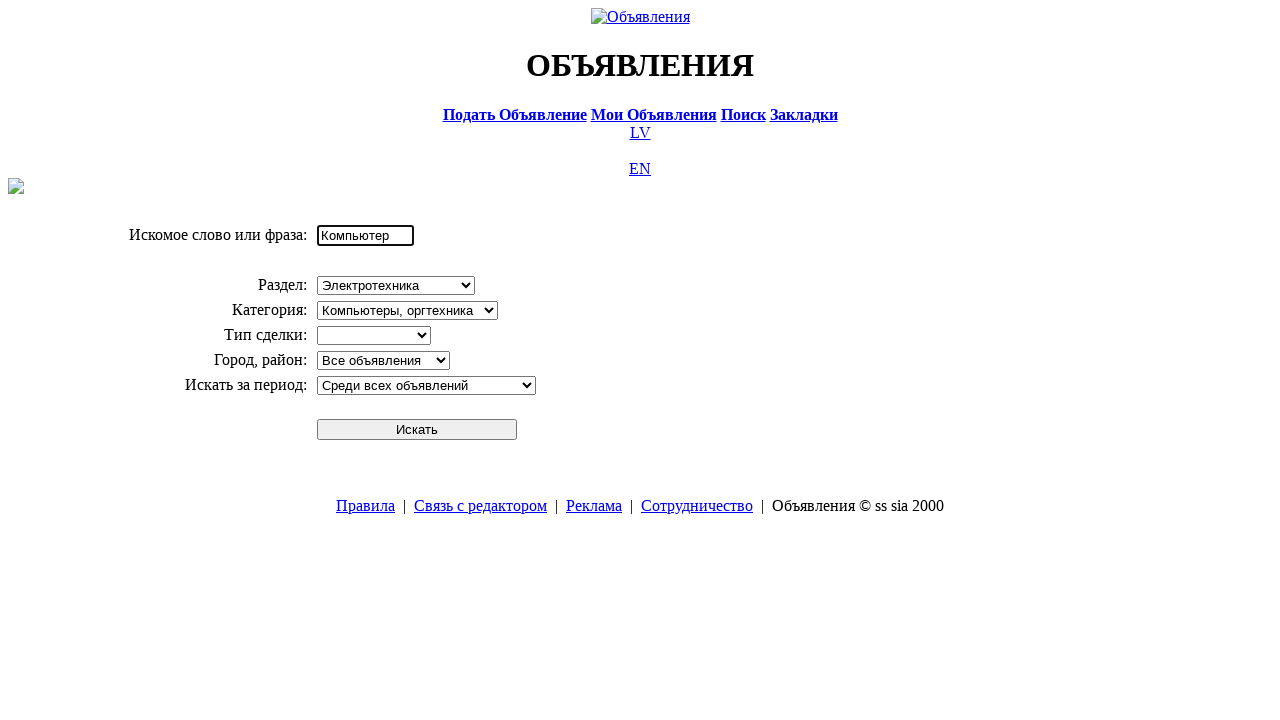

Submitted initial search at (417, 429) on #sbtn
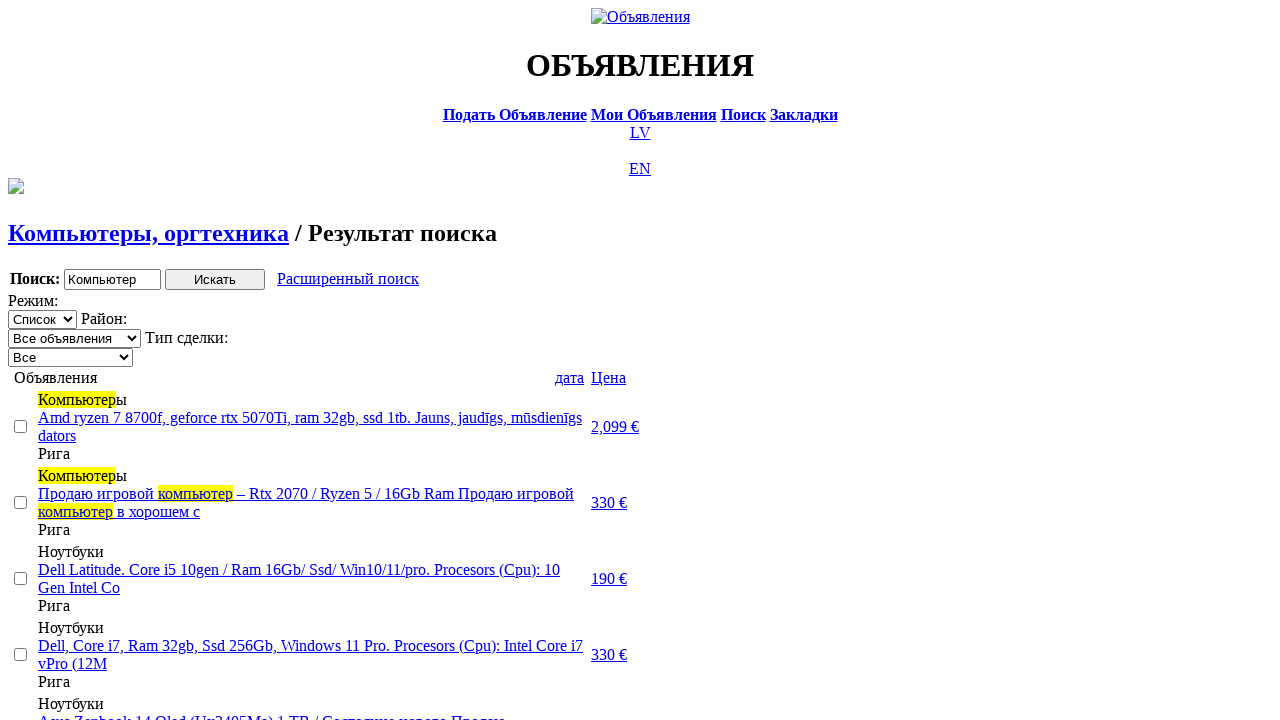

Clicked extended search link at (348, 279) on a.a9a
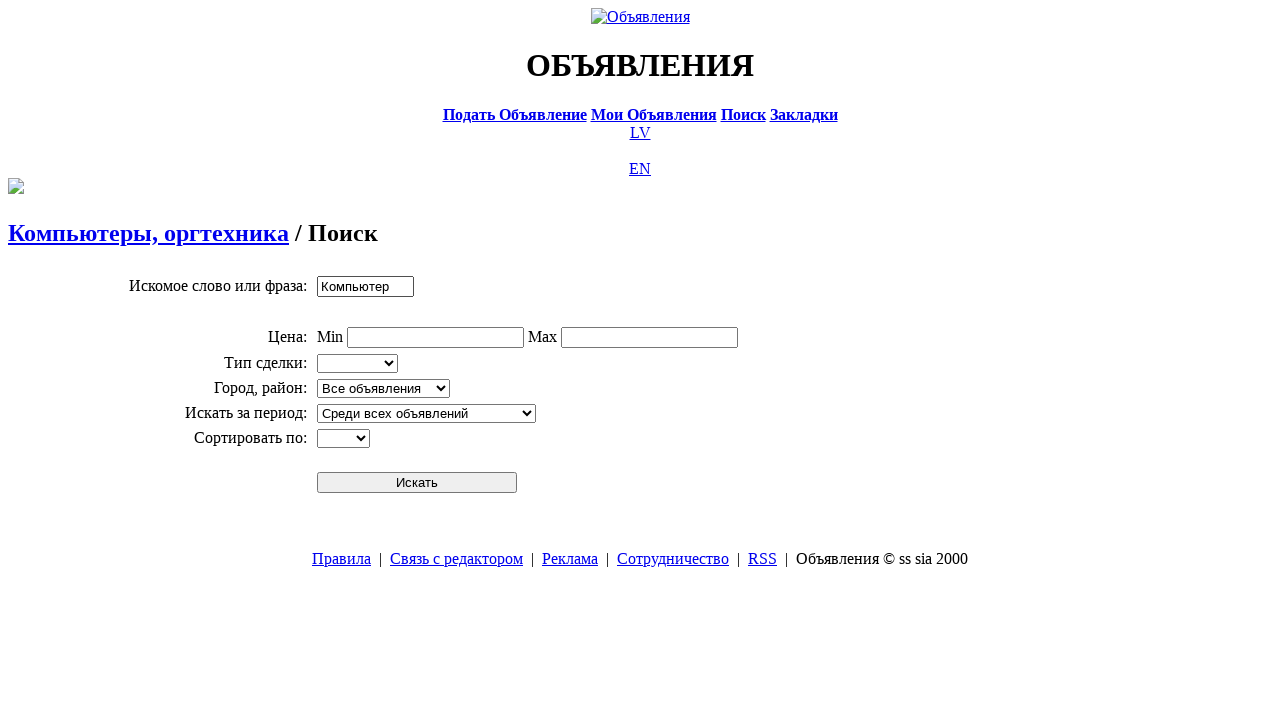

Entered minimum price of 0 on input[name='topt[8][min]']
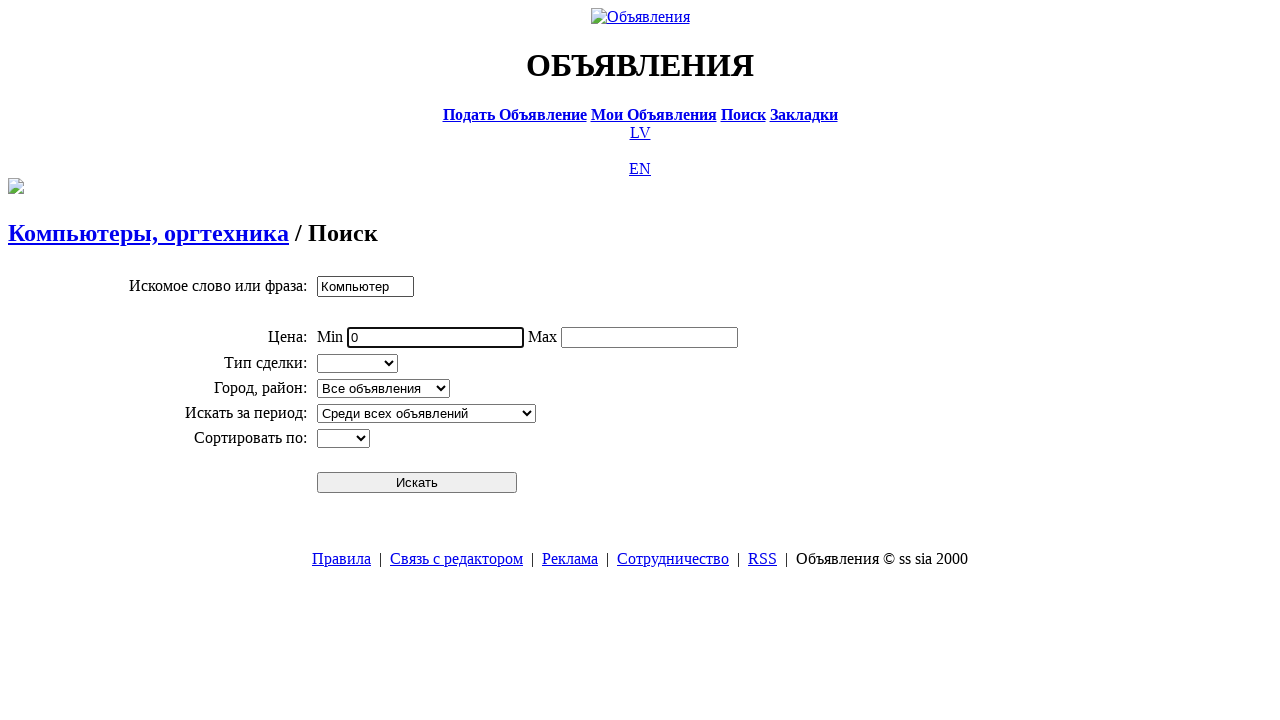

Entered maximum price of 300 on input[name='topt[8][max]']
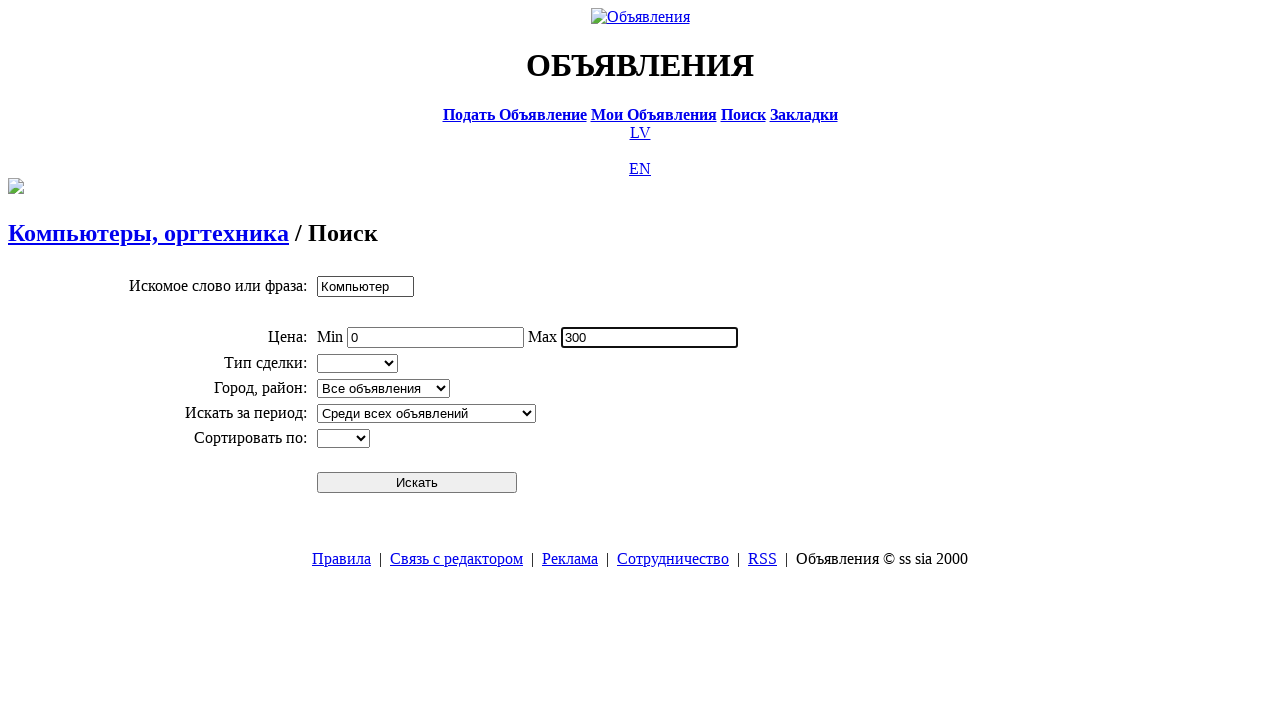

Submitted extended search with price filters (0-300) at (417, 482) on #sbtn
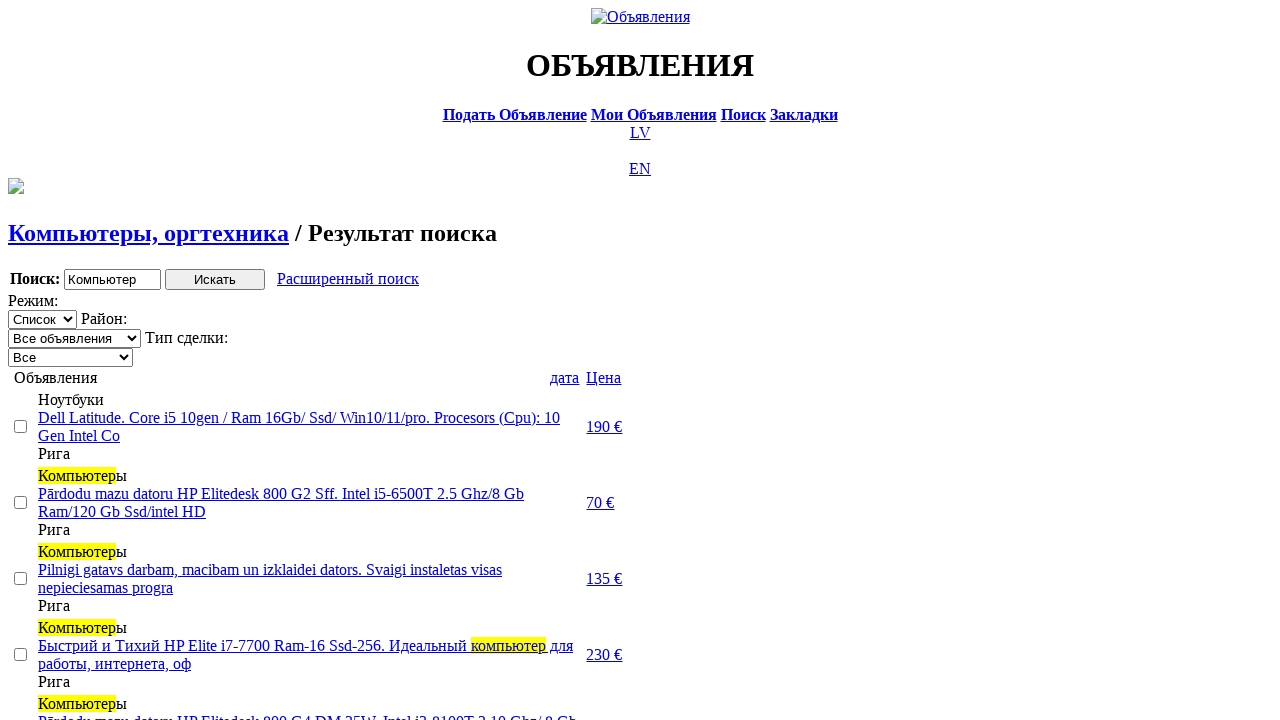

Clicked price header to sort ascending at (604, 377) on text=Цена
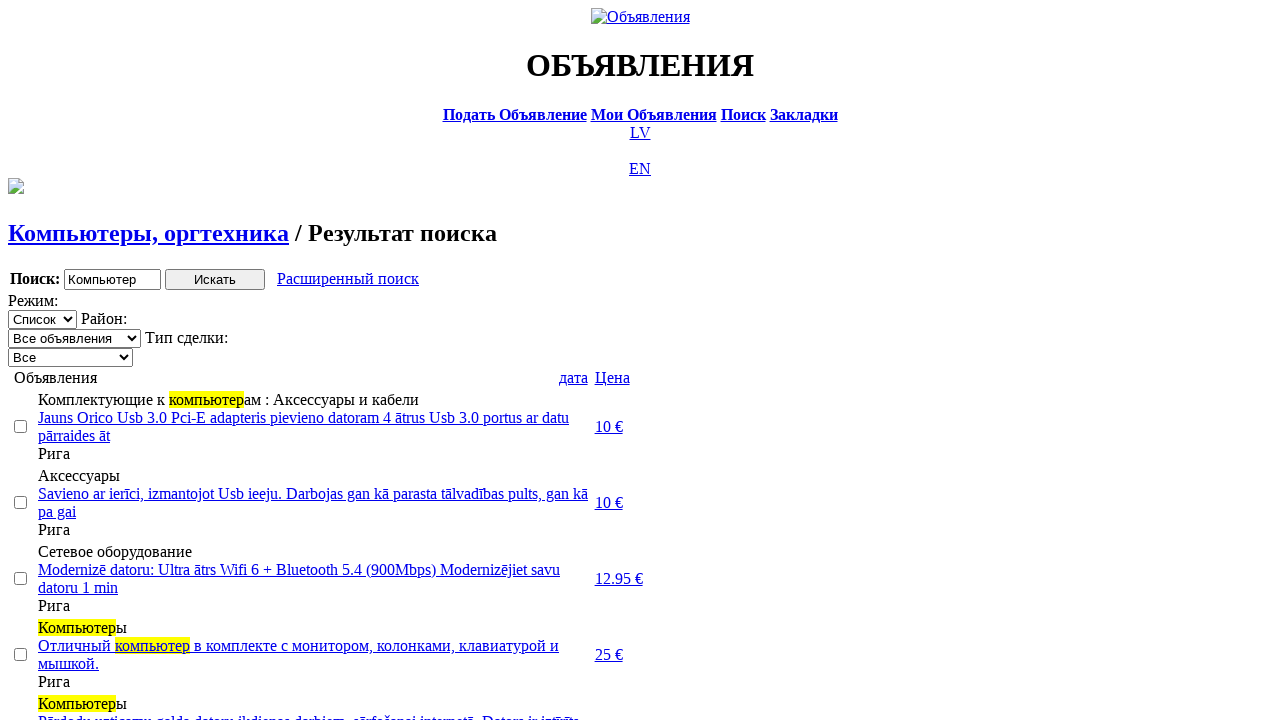

Clicked price header again to sort descending at (612, 377) on text=Цена
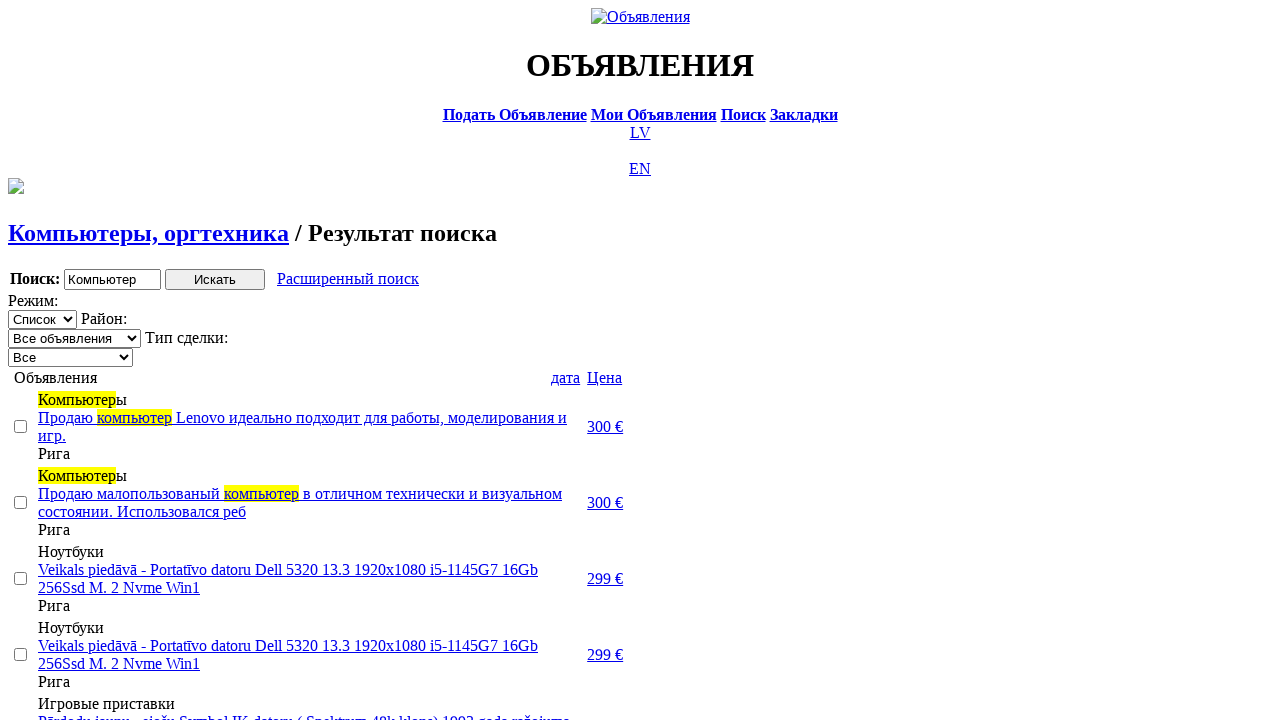

Selected 'Продажа' transaction type from dropdown on .filter_second_line_dv>span:nth-child(3)>select
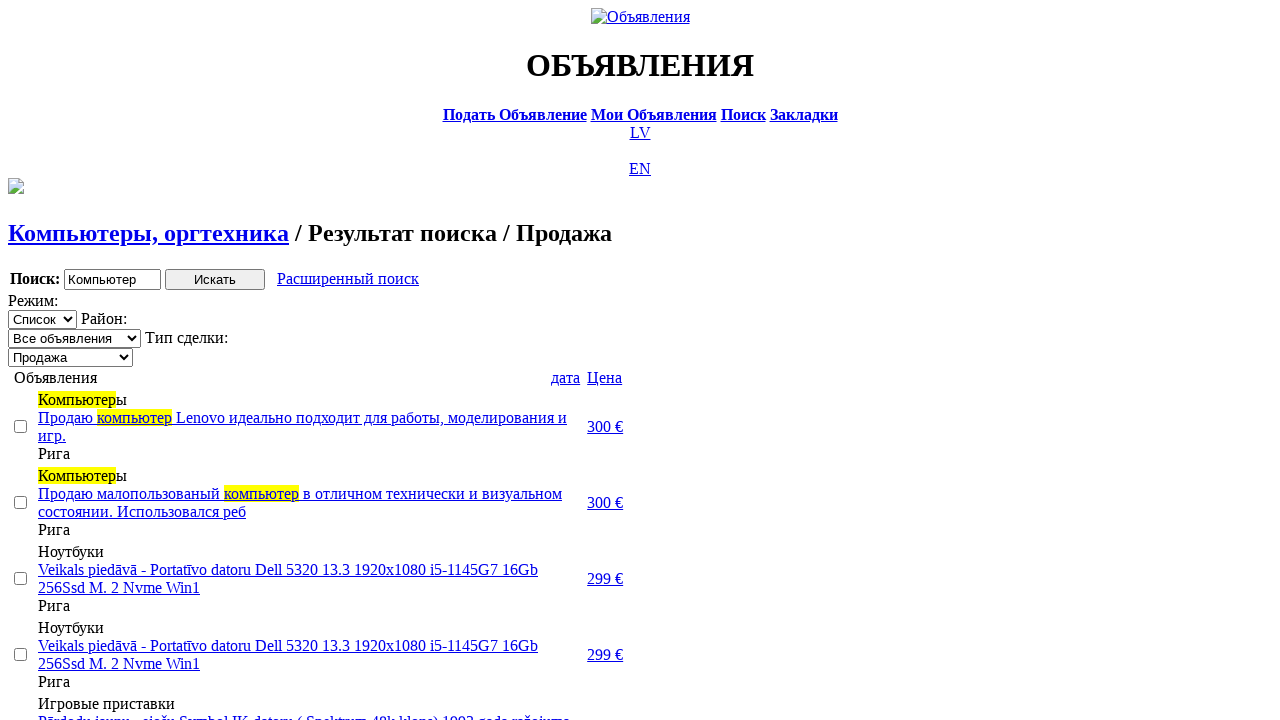

Waited for checkboxes to load
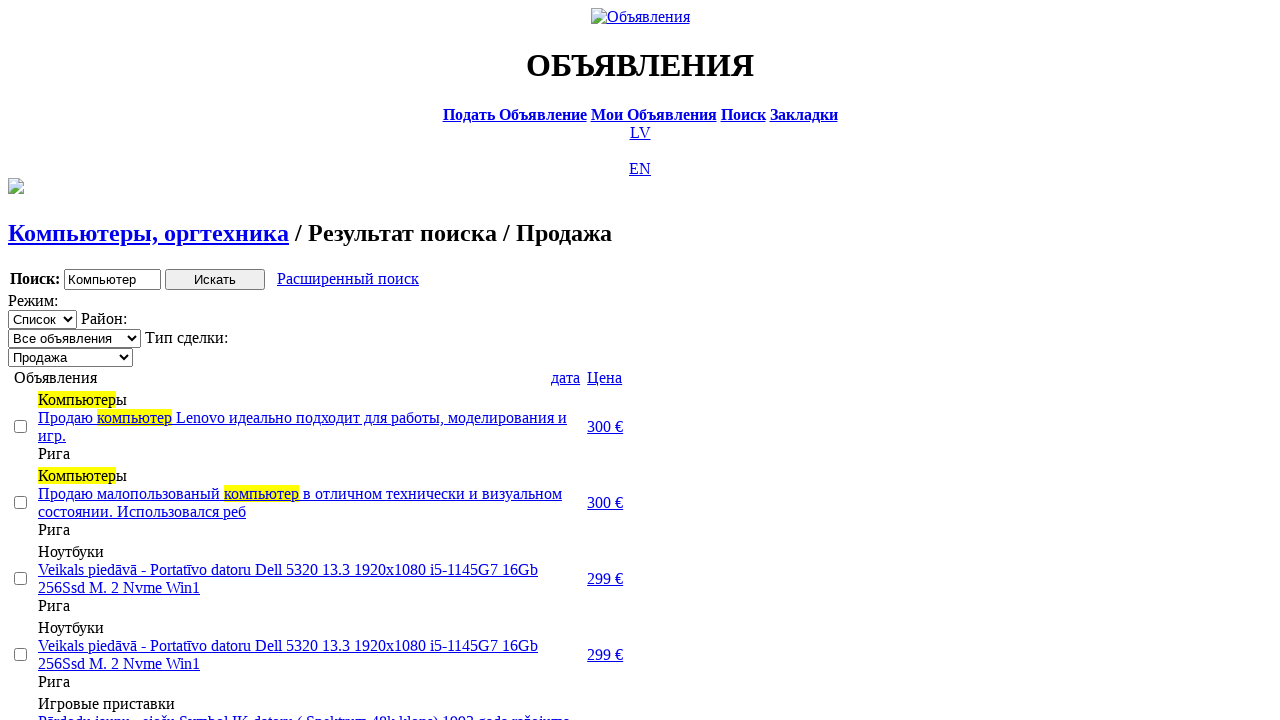

Clicked second checkbox at (20, 502) on [type='checkbox'] >> nth=1
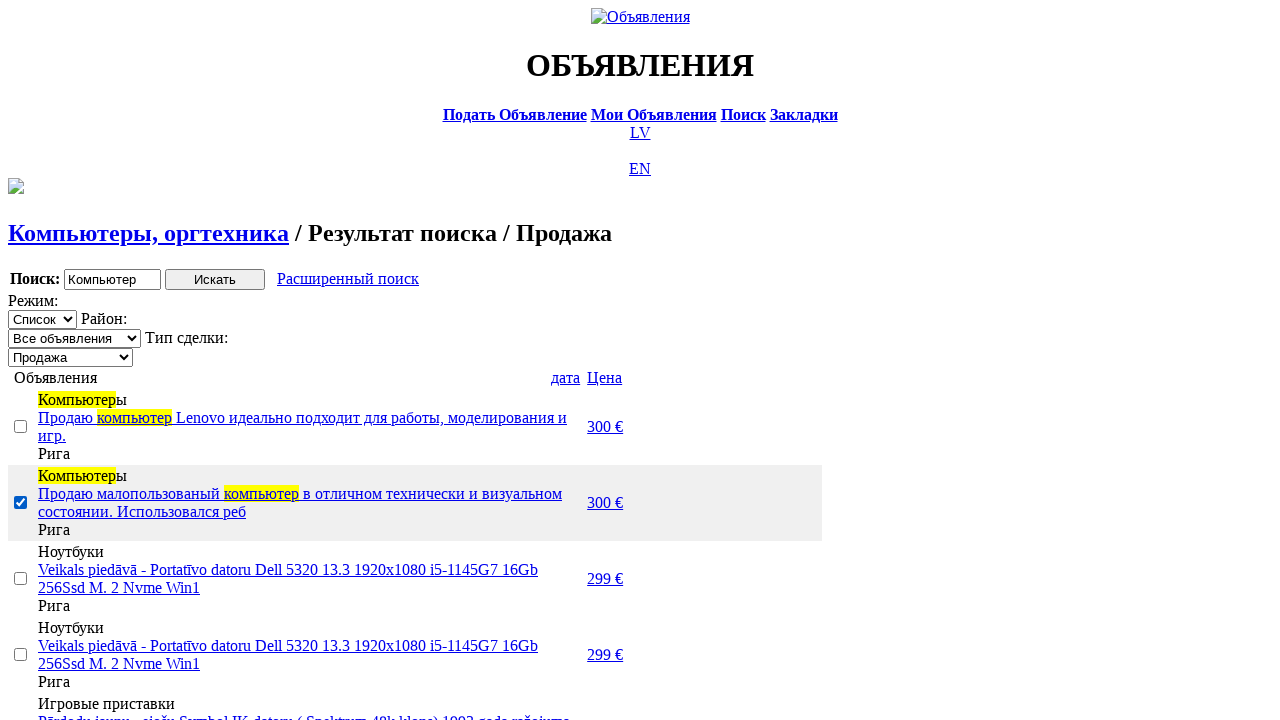

Clicked third checkbox at (20, 578) on [type='checkbox'] >> nth=2
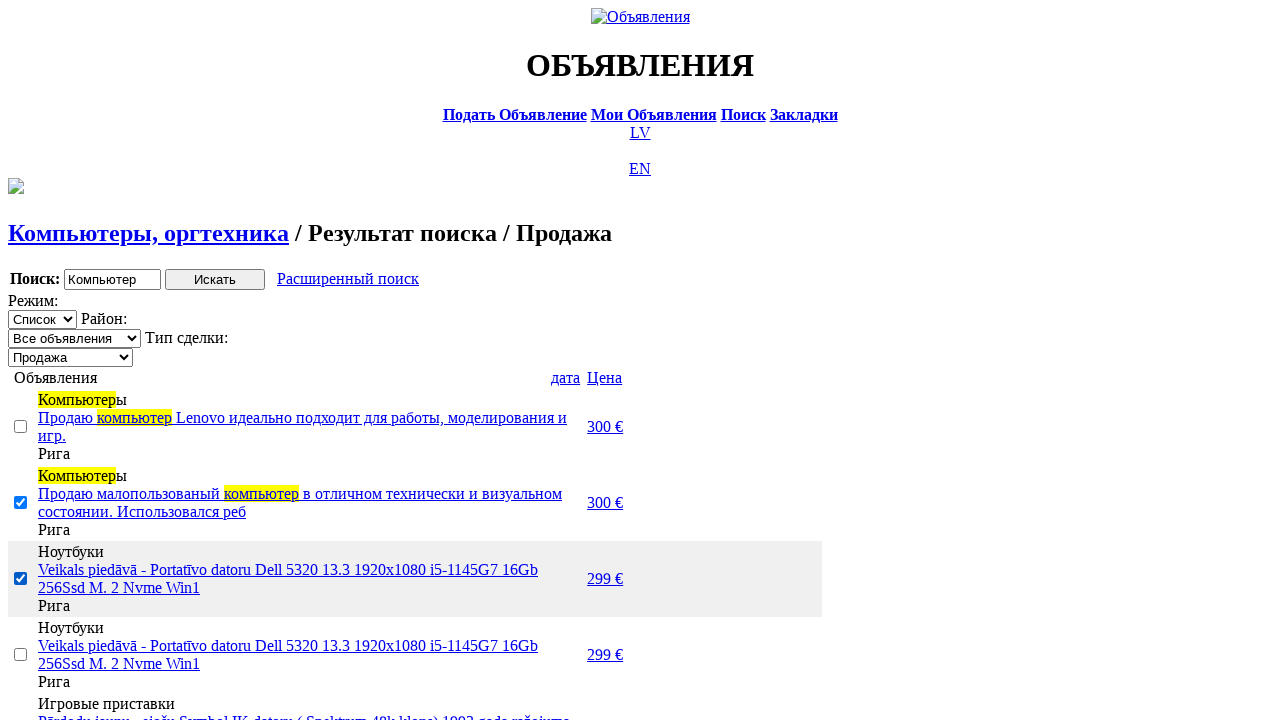

Clicked fifth checkbox at (20, 360) on [type='checkbox'] >> nth=4
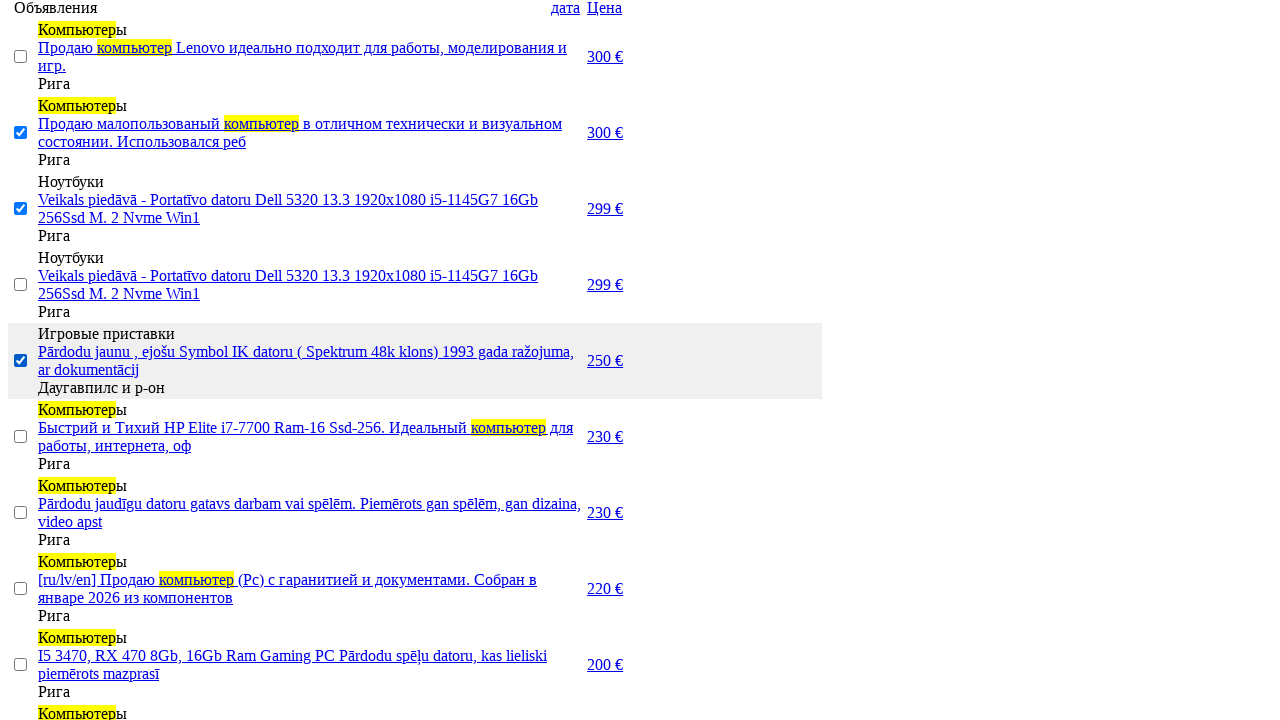

Scrolled to bottom of page
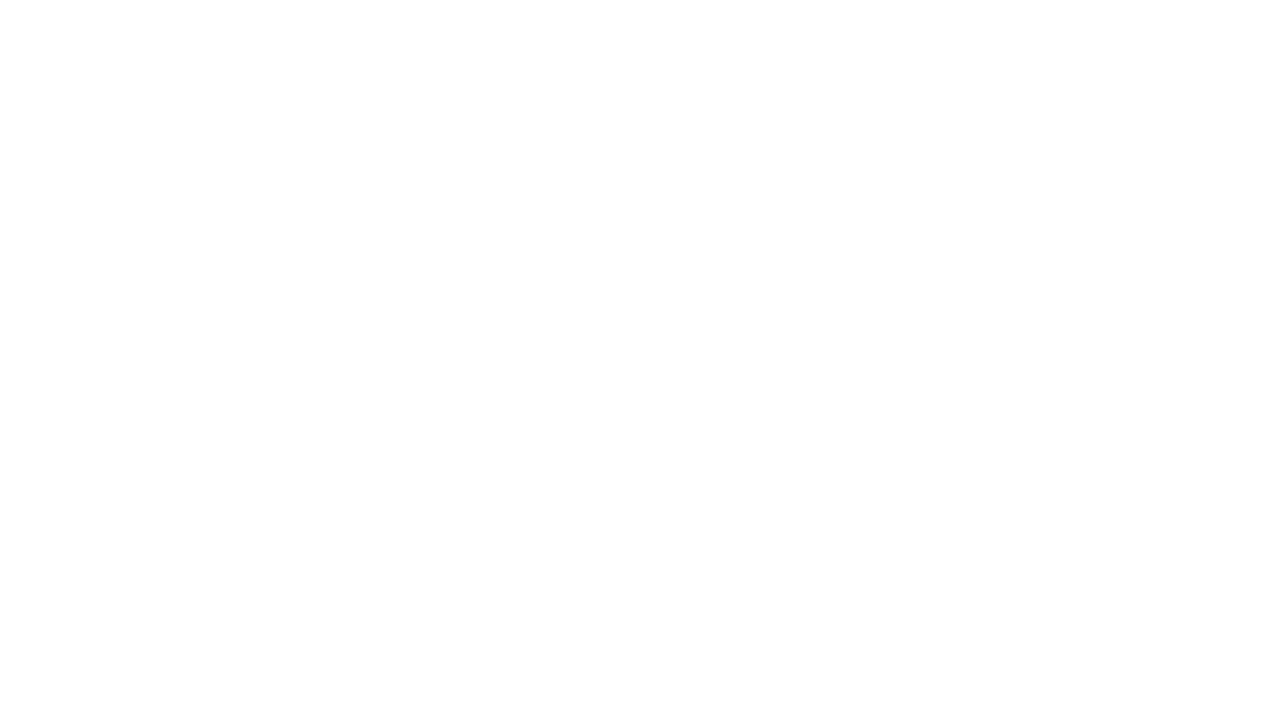

Clicked show selected link to display only selected ads at (124, 227) on #show_selected_a
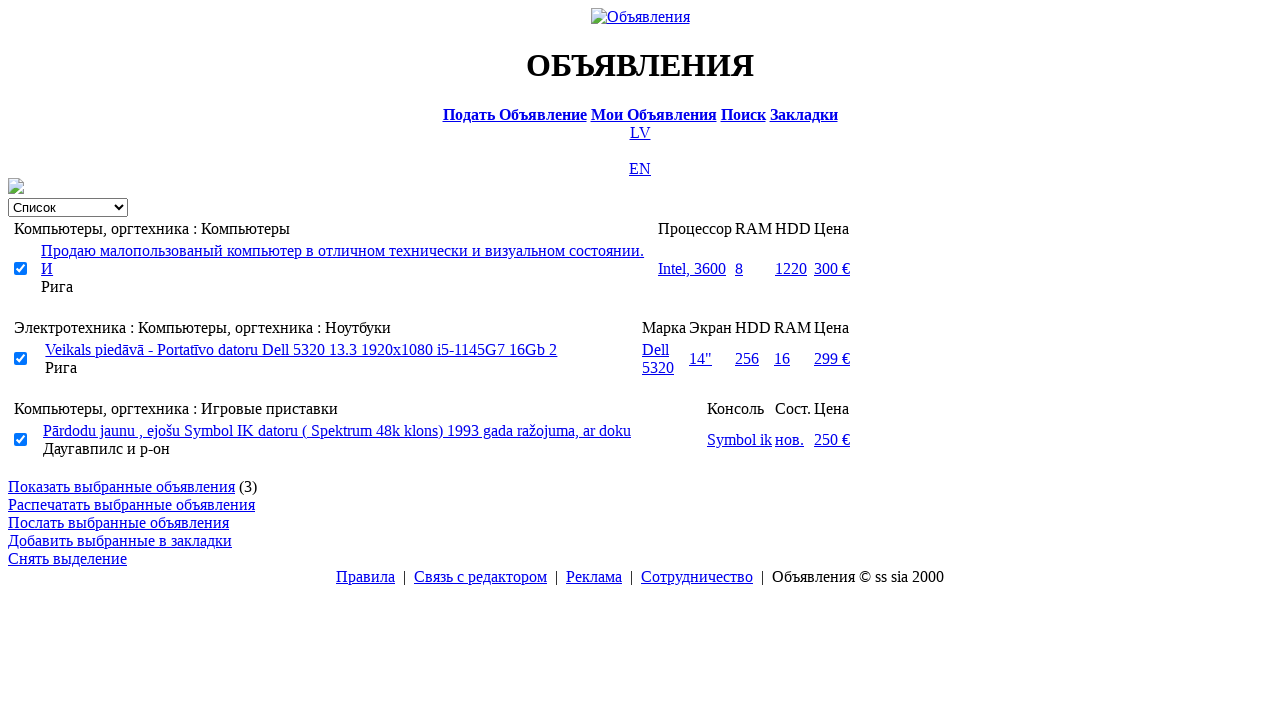

Verified filtered results are displayed with selected ads only
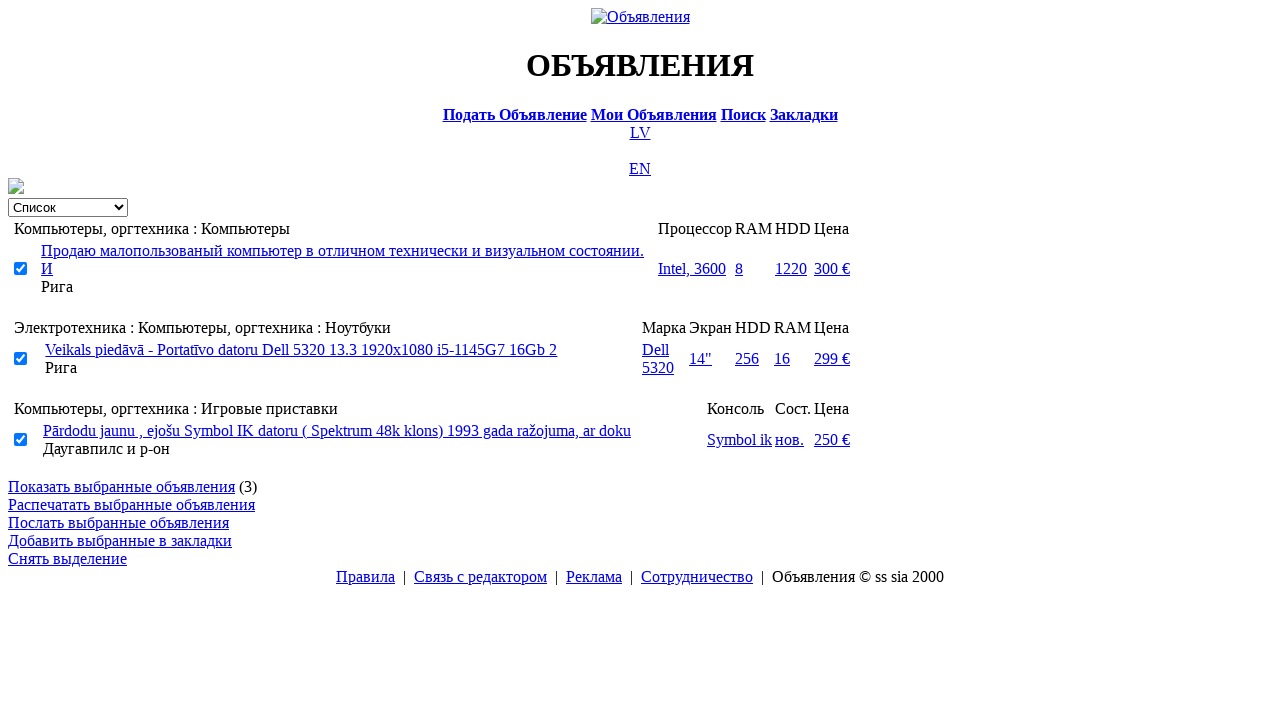

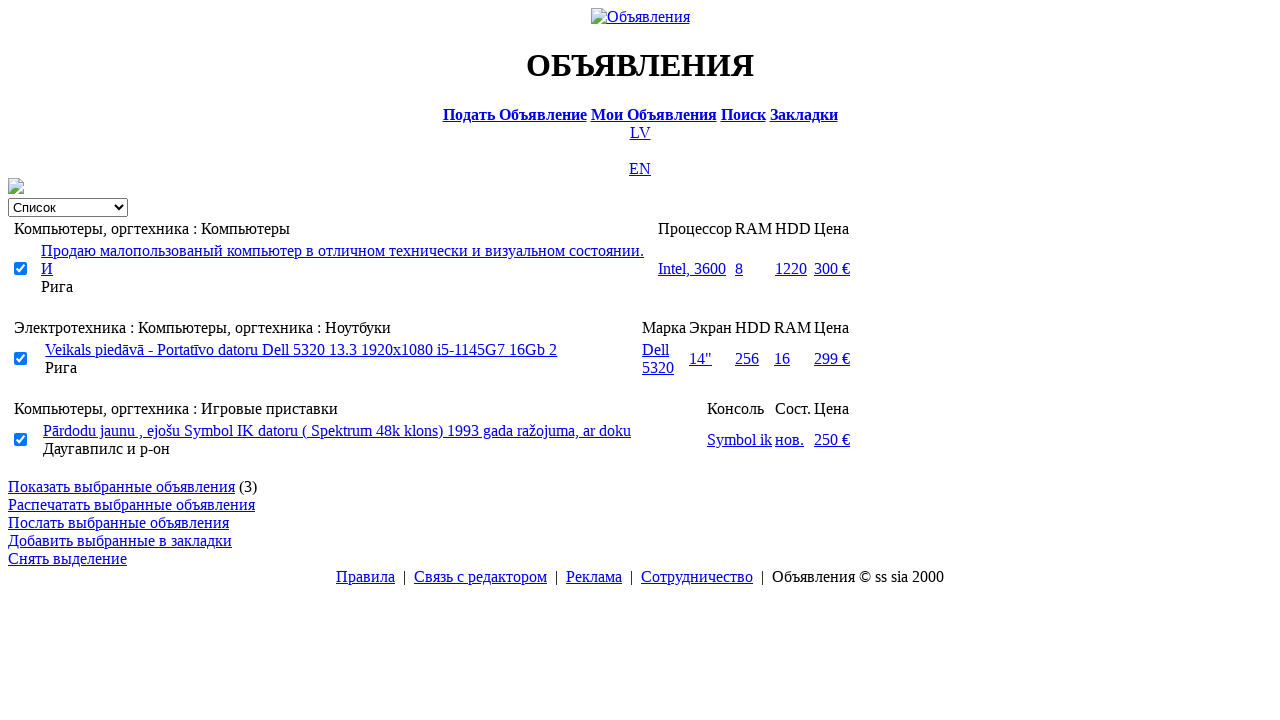